Tests dynamic loading functionality by navigating through two examples - one where an element is hidden and revealed, and another where an element is rendered after a button click. Verifies that dynamically loaded content becomes visible after waiting.

Starting URL: https://the-internet.herokuapp.com/dynamic_loading

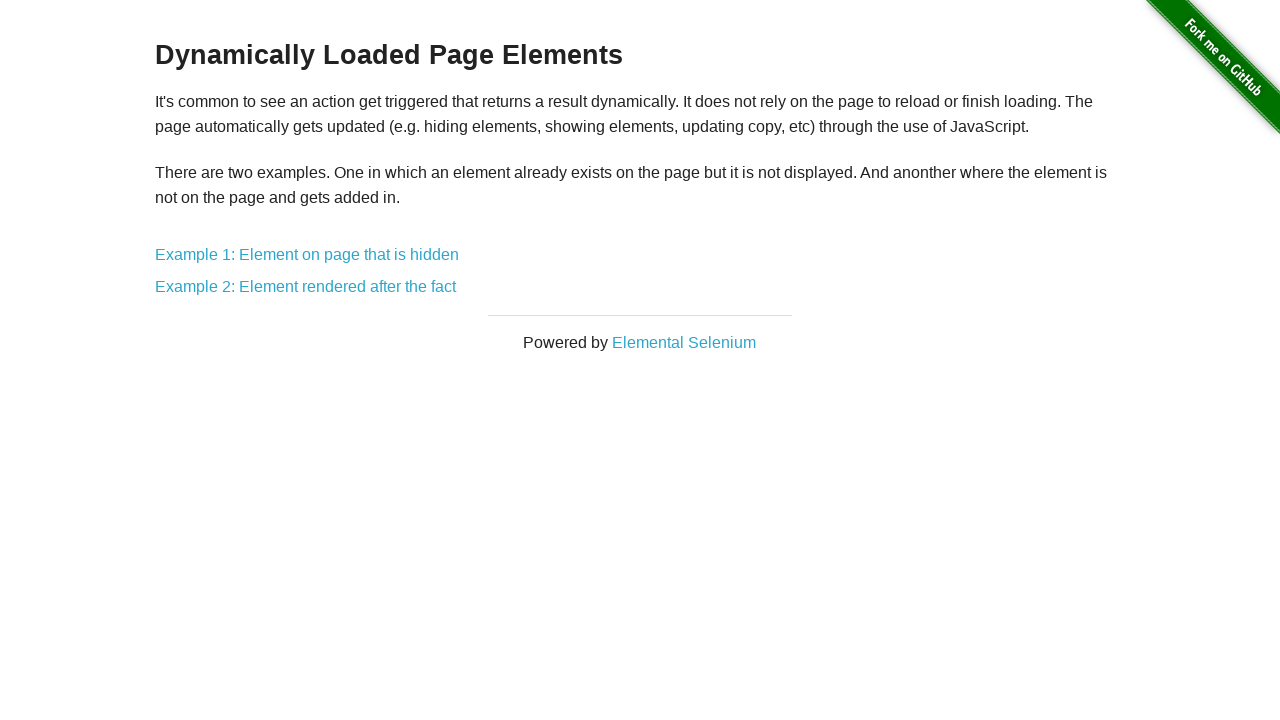

Clicked on Example 1: Element on page that is hidden at (307, 255) on text=Example 1: Element on page that is hidden
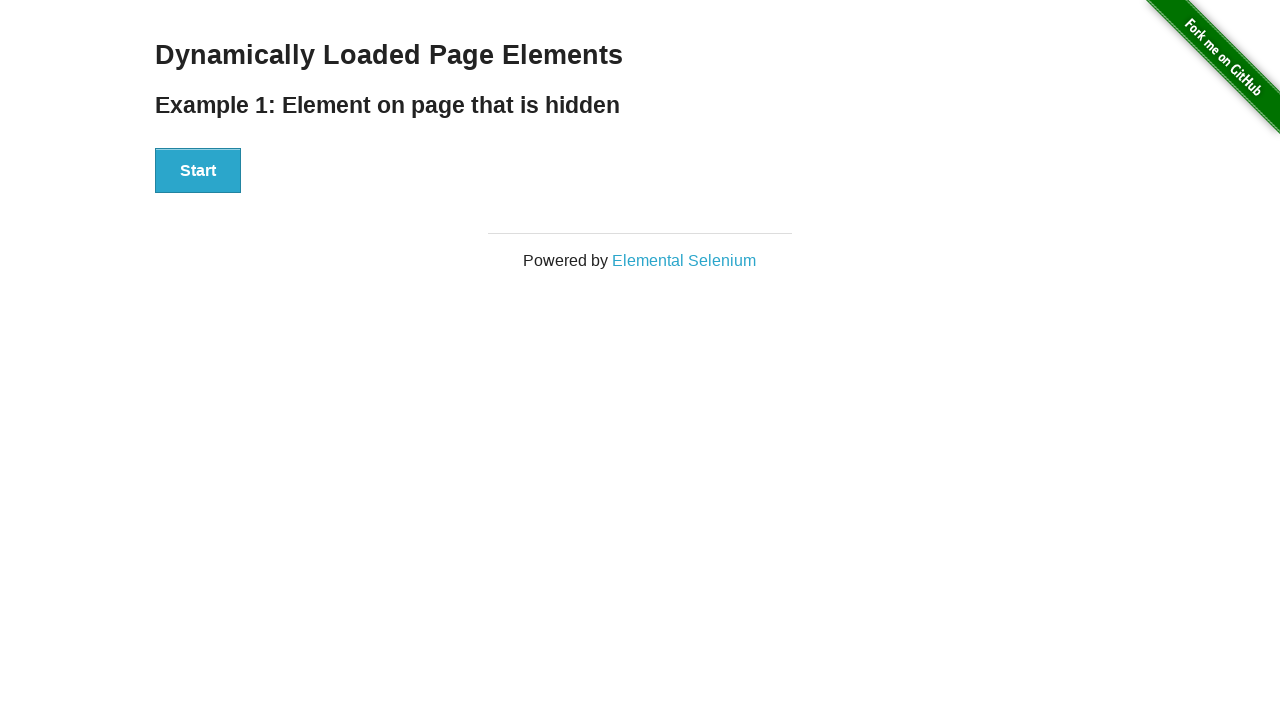

Clicked the Start button in Example 1 at (198, 171) on #start button
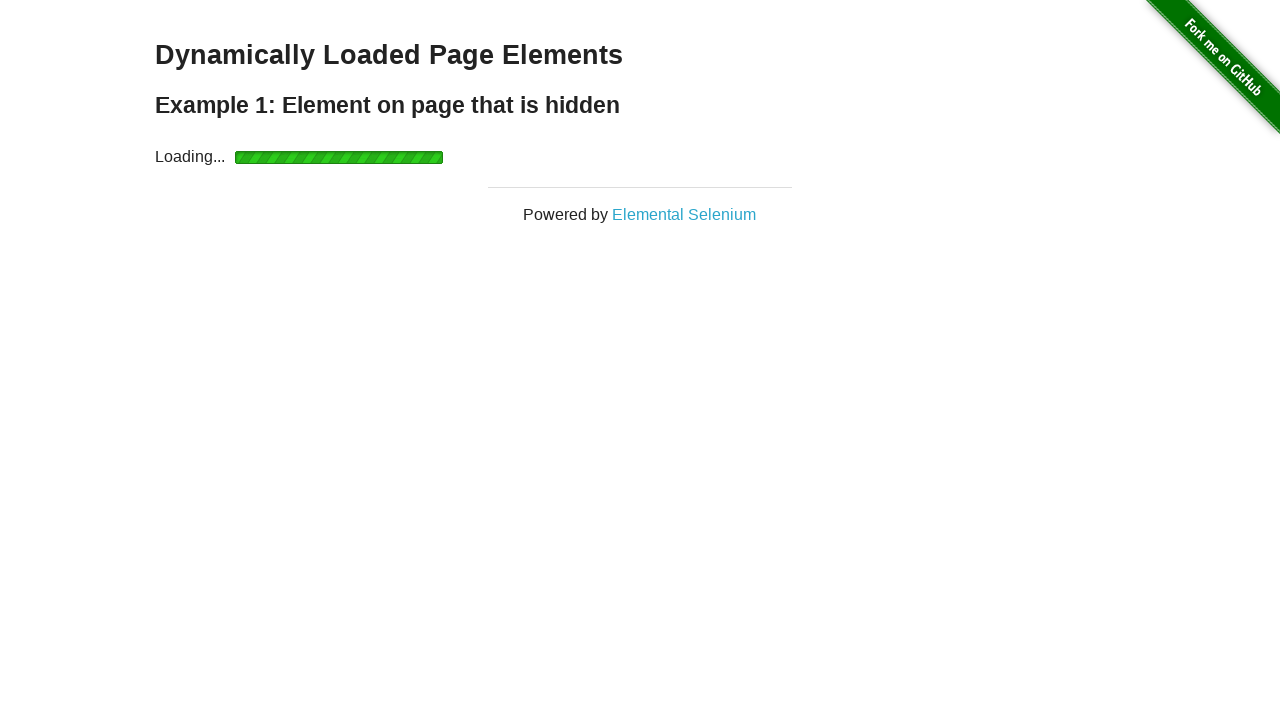

Hidden element became visible after waiting
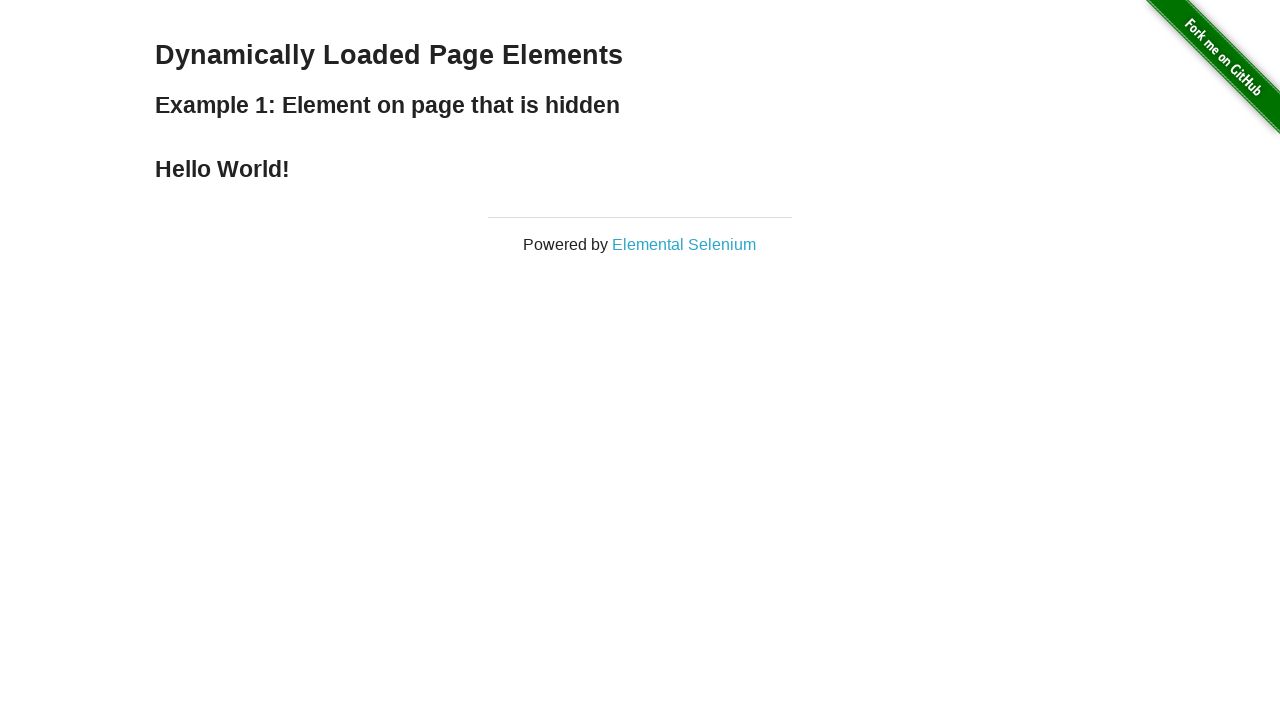

Navigated back to dynamic loading main page
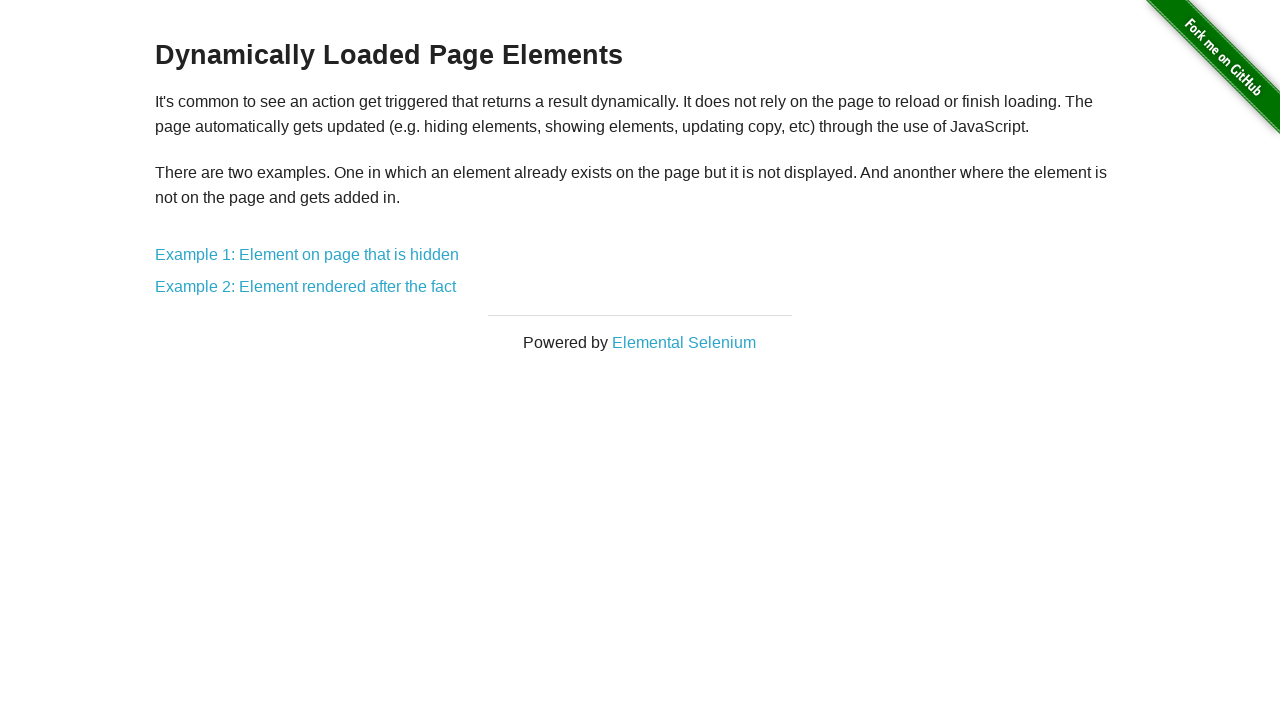

Clicked on Example 2: Element rendered after the fact at (306, 287) on text=Example 2: Element rendered after the fact
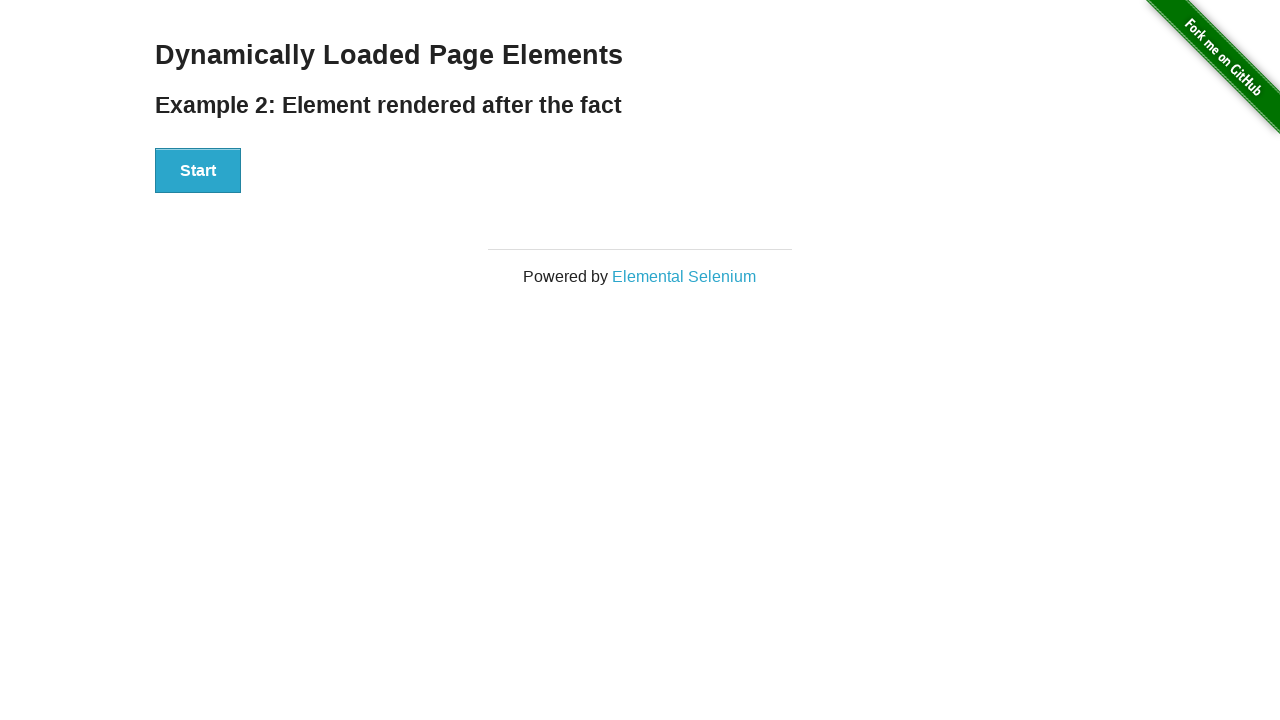

Clicked the Start button in Example 2 at (198, 171) on #start button
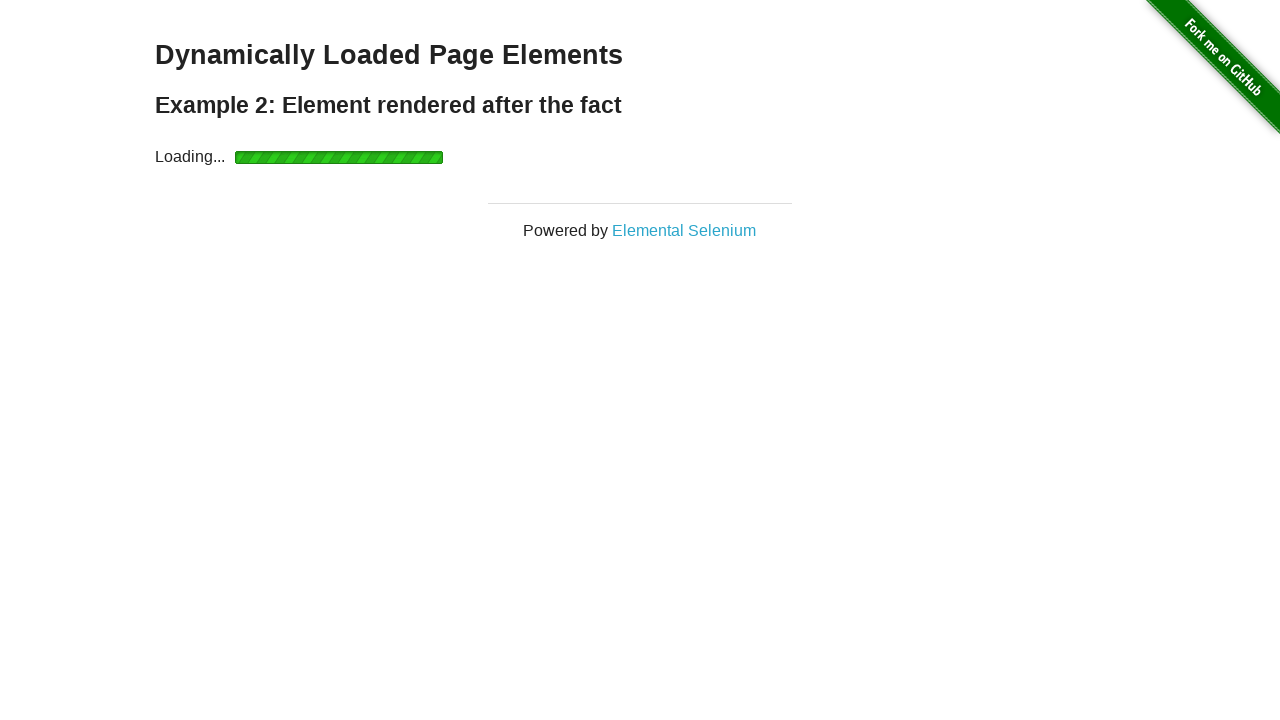

Element was rendered and became visible after waiting
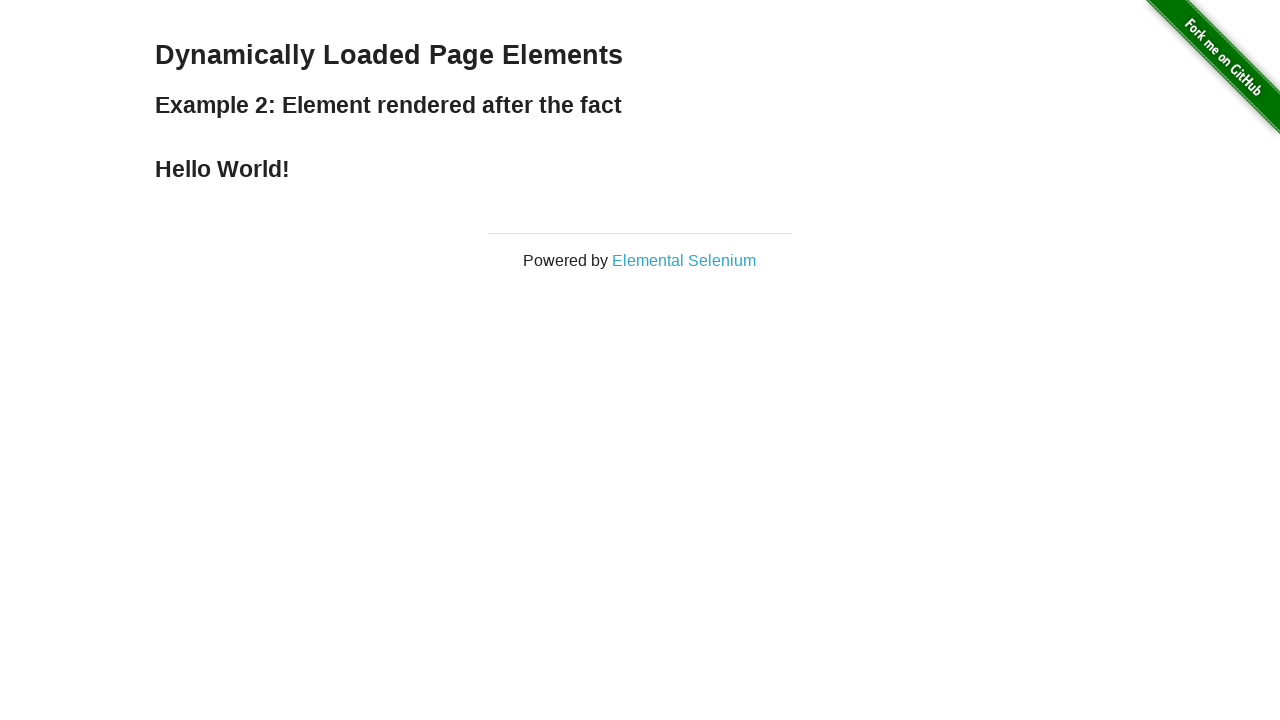

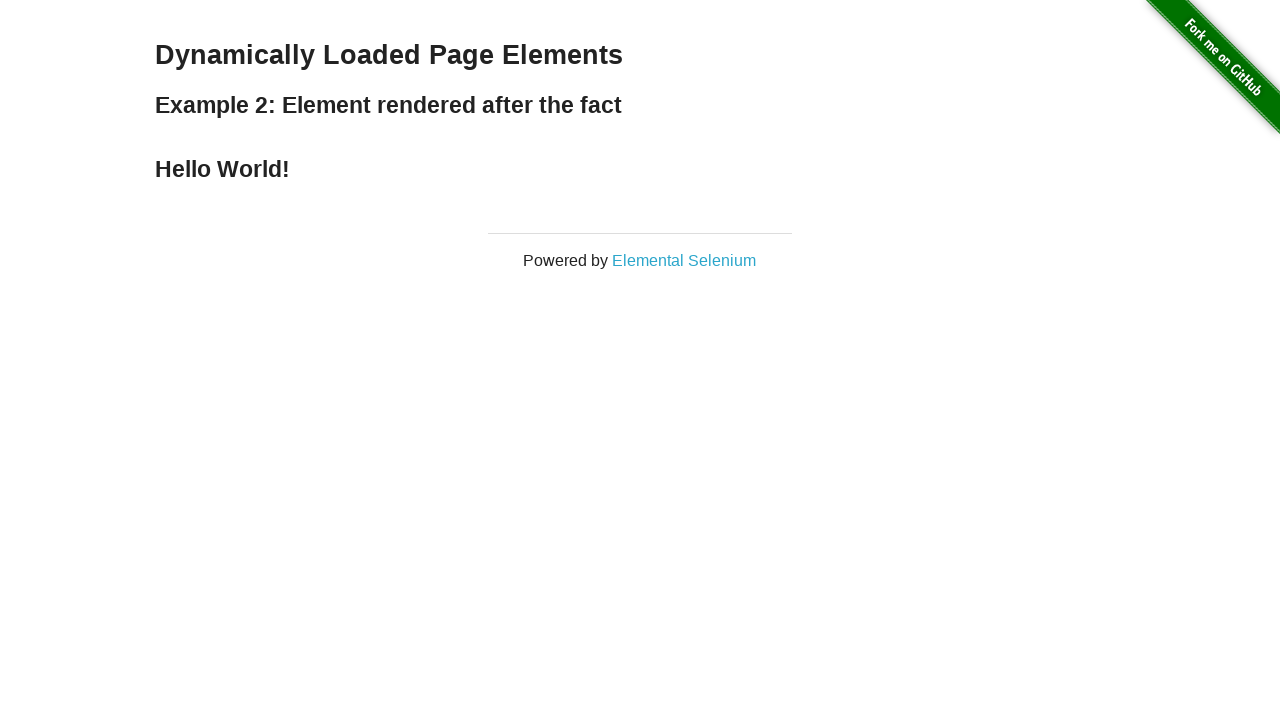